Tests browser navigation functionality by visiting a test automation practice site, retrieving page title and URL, navigating to another site (fast.com), and then navigating back to the original page.

Starting URL: https://testautomationpractice.blogspot.com/

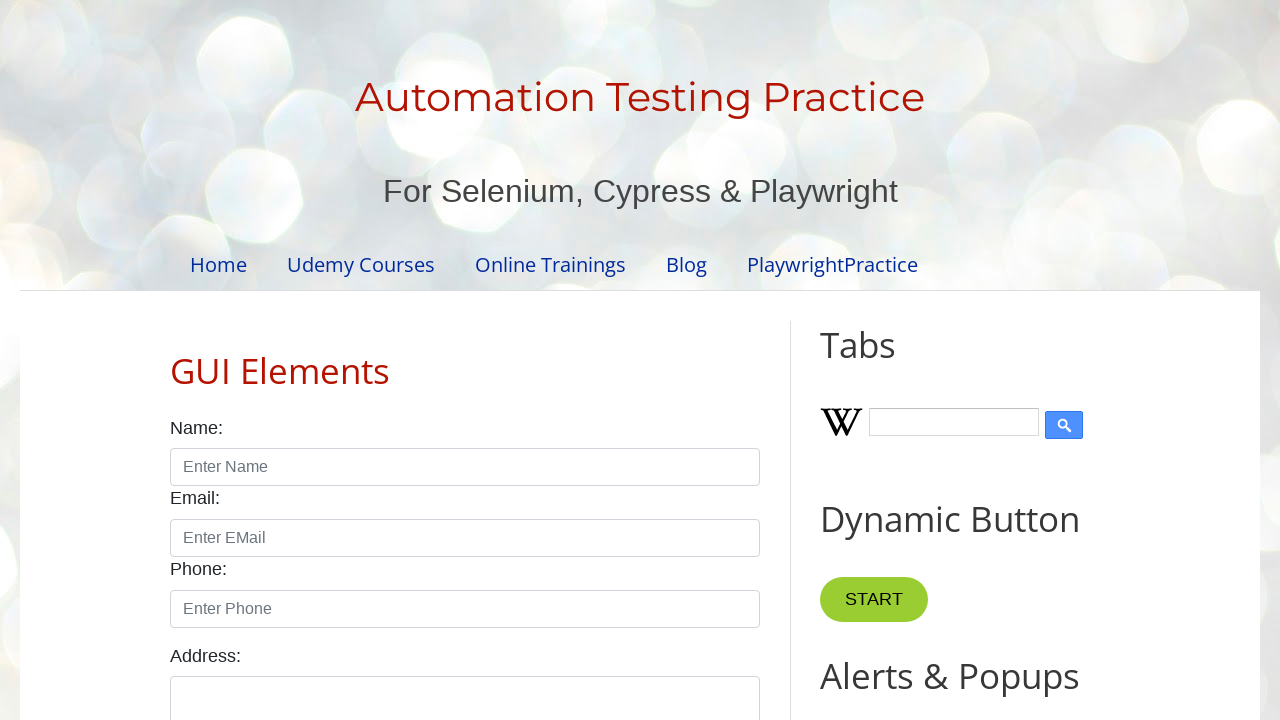

Set viewport size to 1920x1080
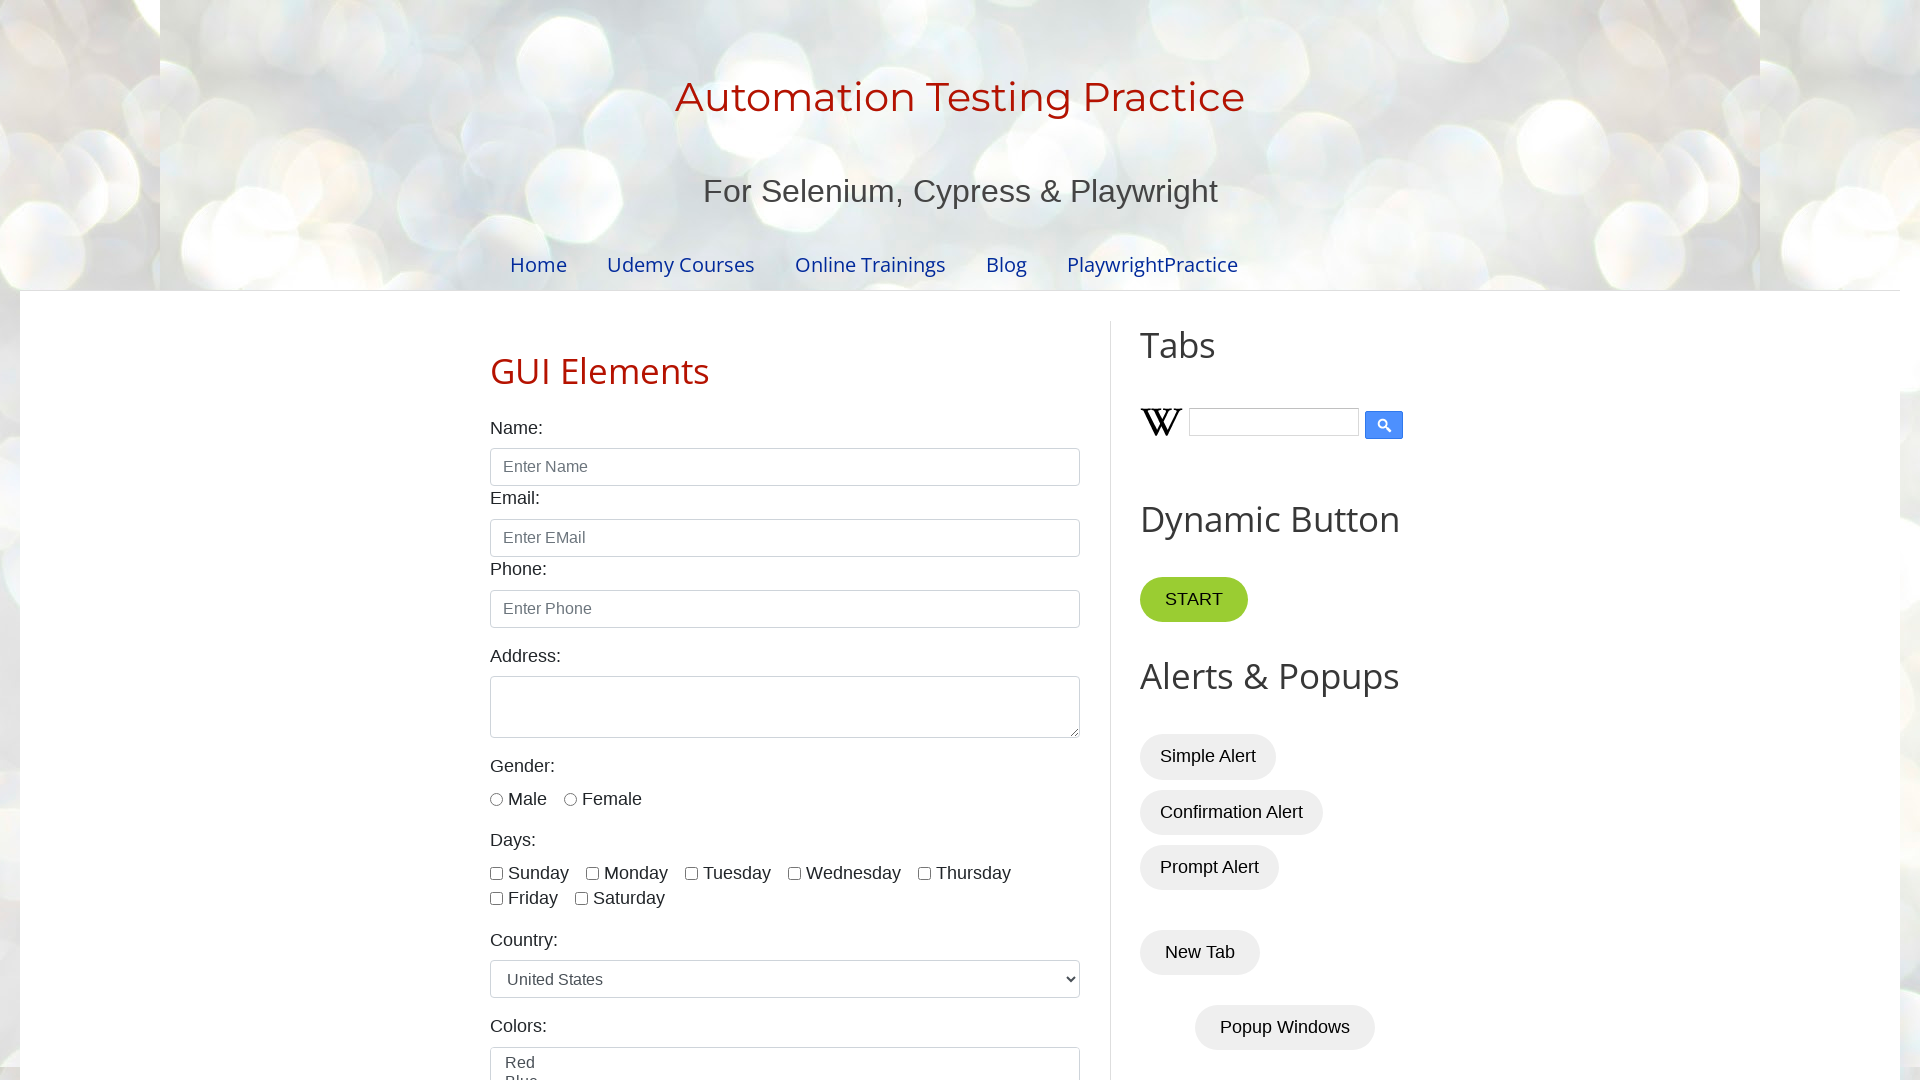

Retrieved page title: Automation Testing Practice
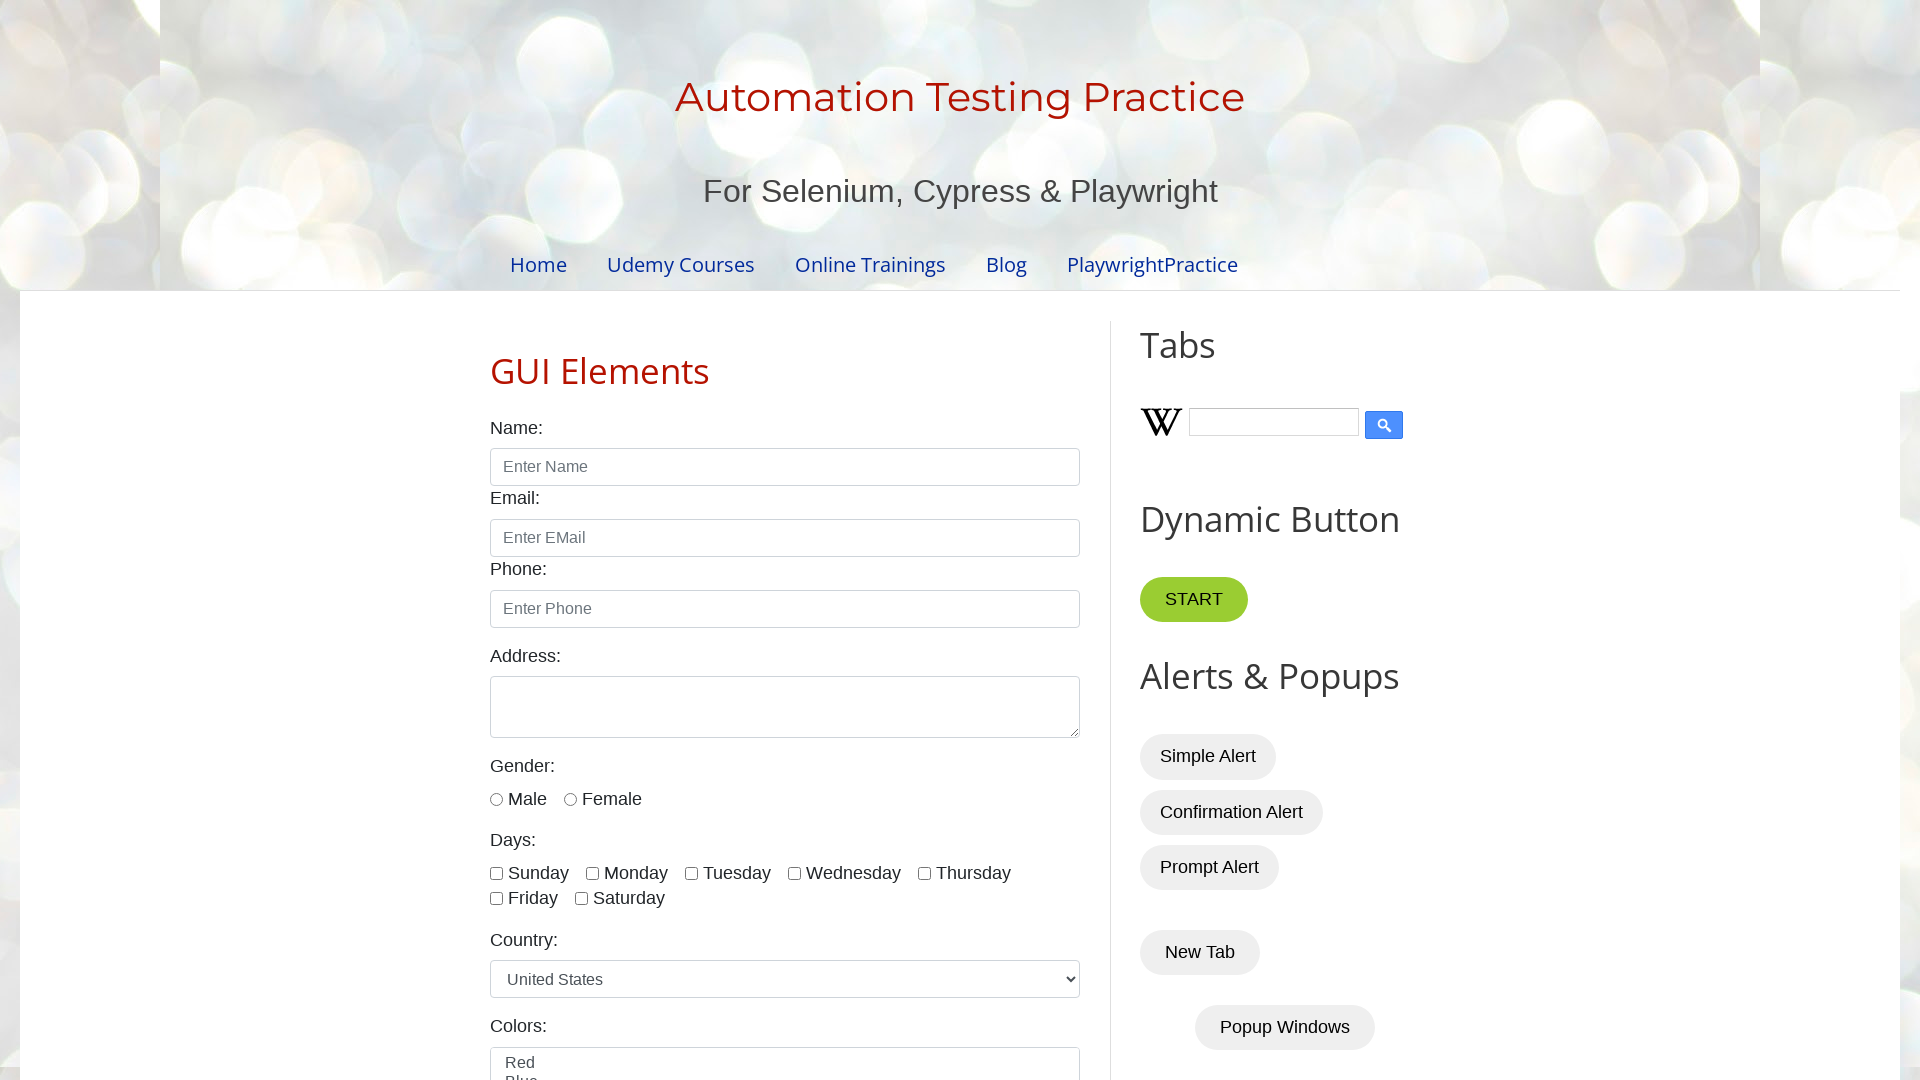

Retrieved current URL: https://testautomationpractice.blogspot.com/
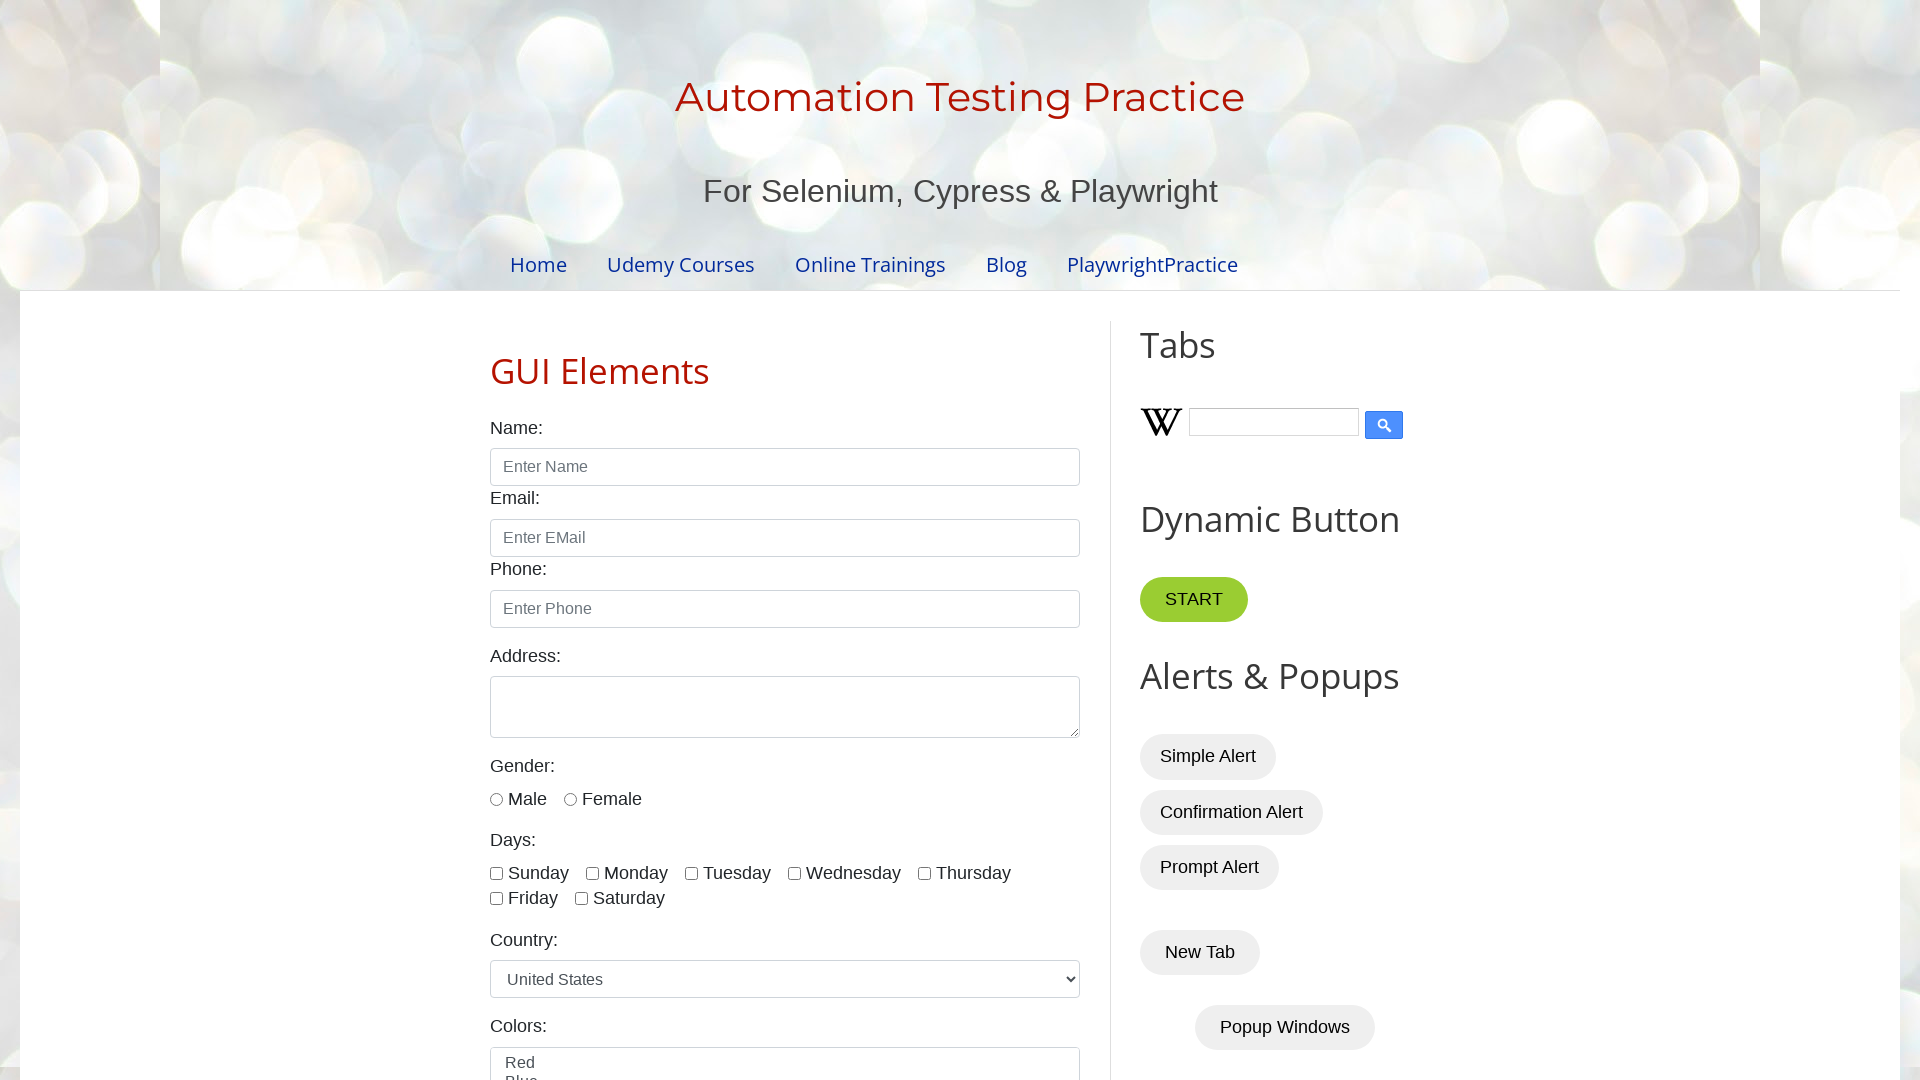

Navigated to https://fast.com/
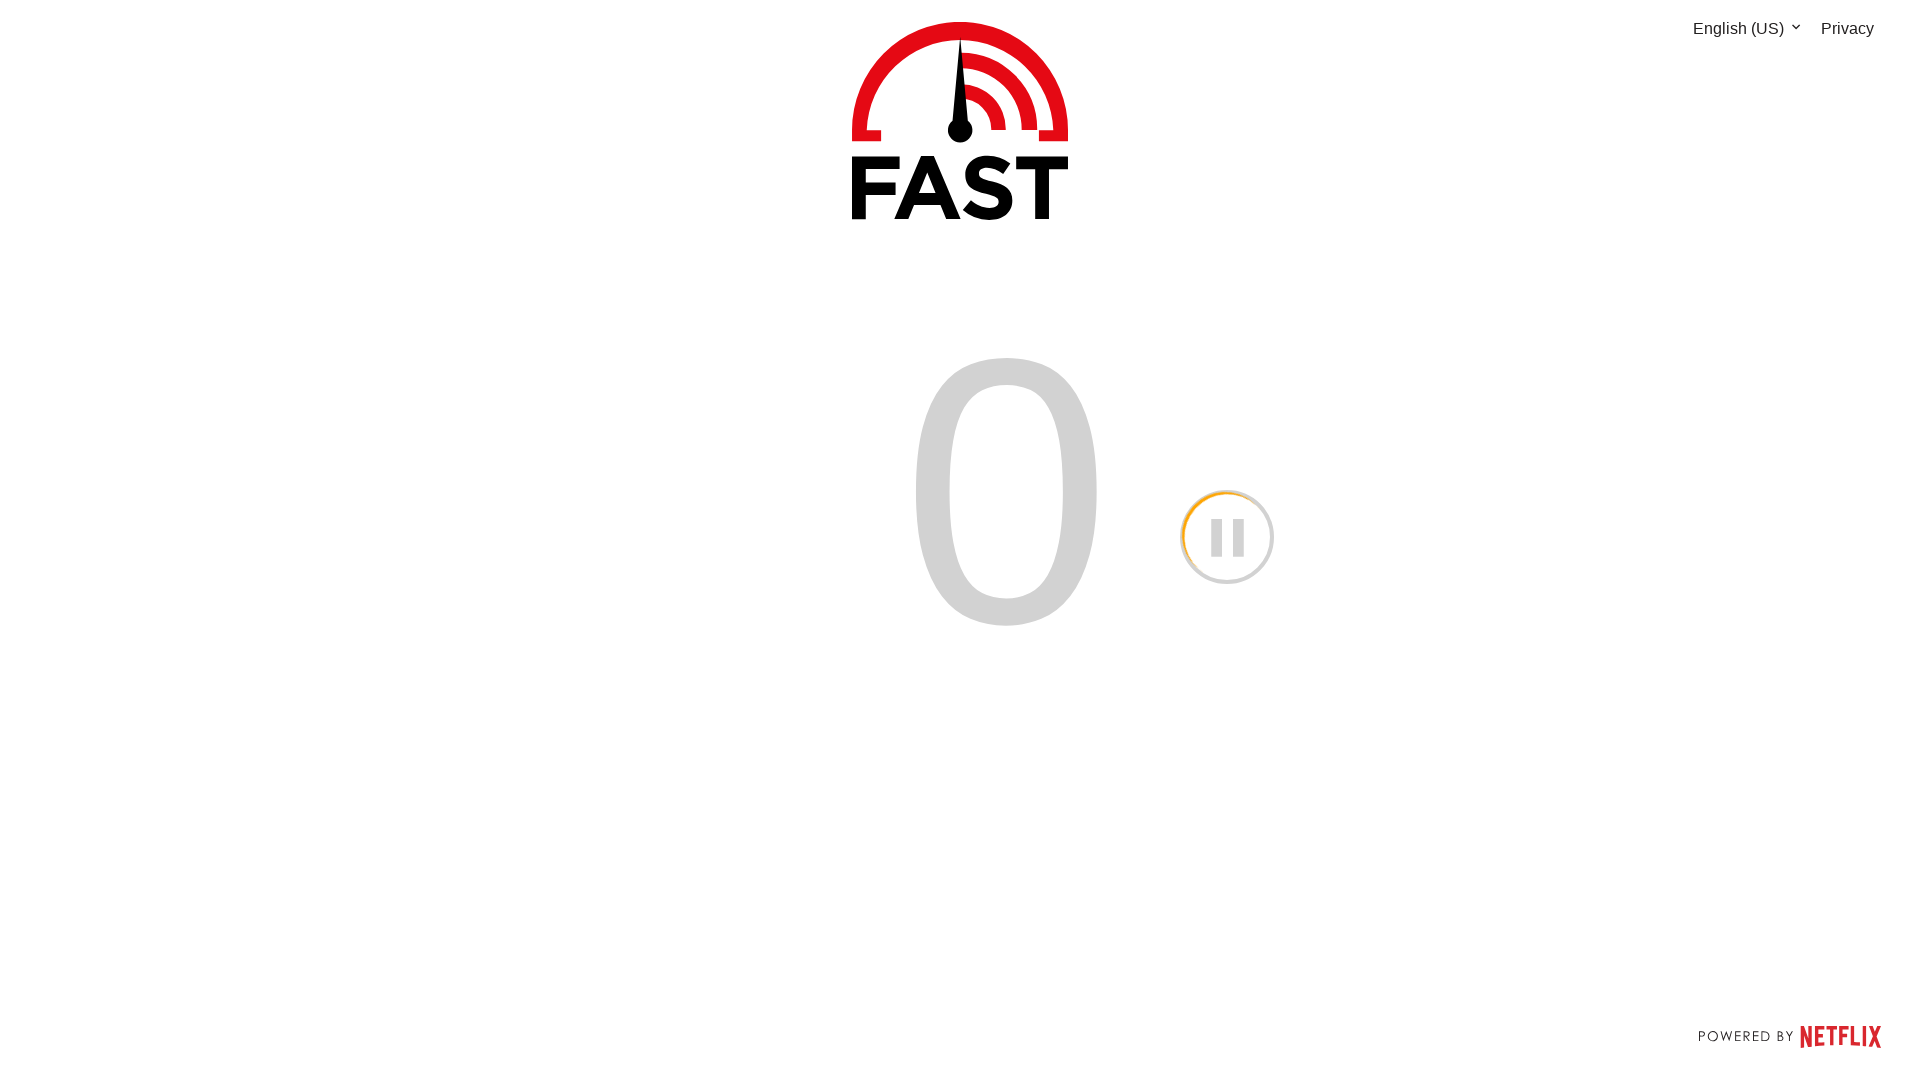

Waited for fast.com page to load (domcontentloaded)
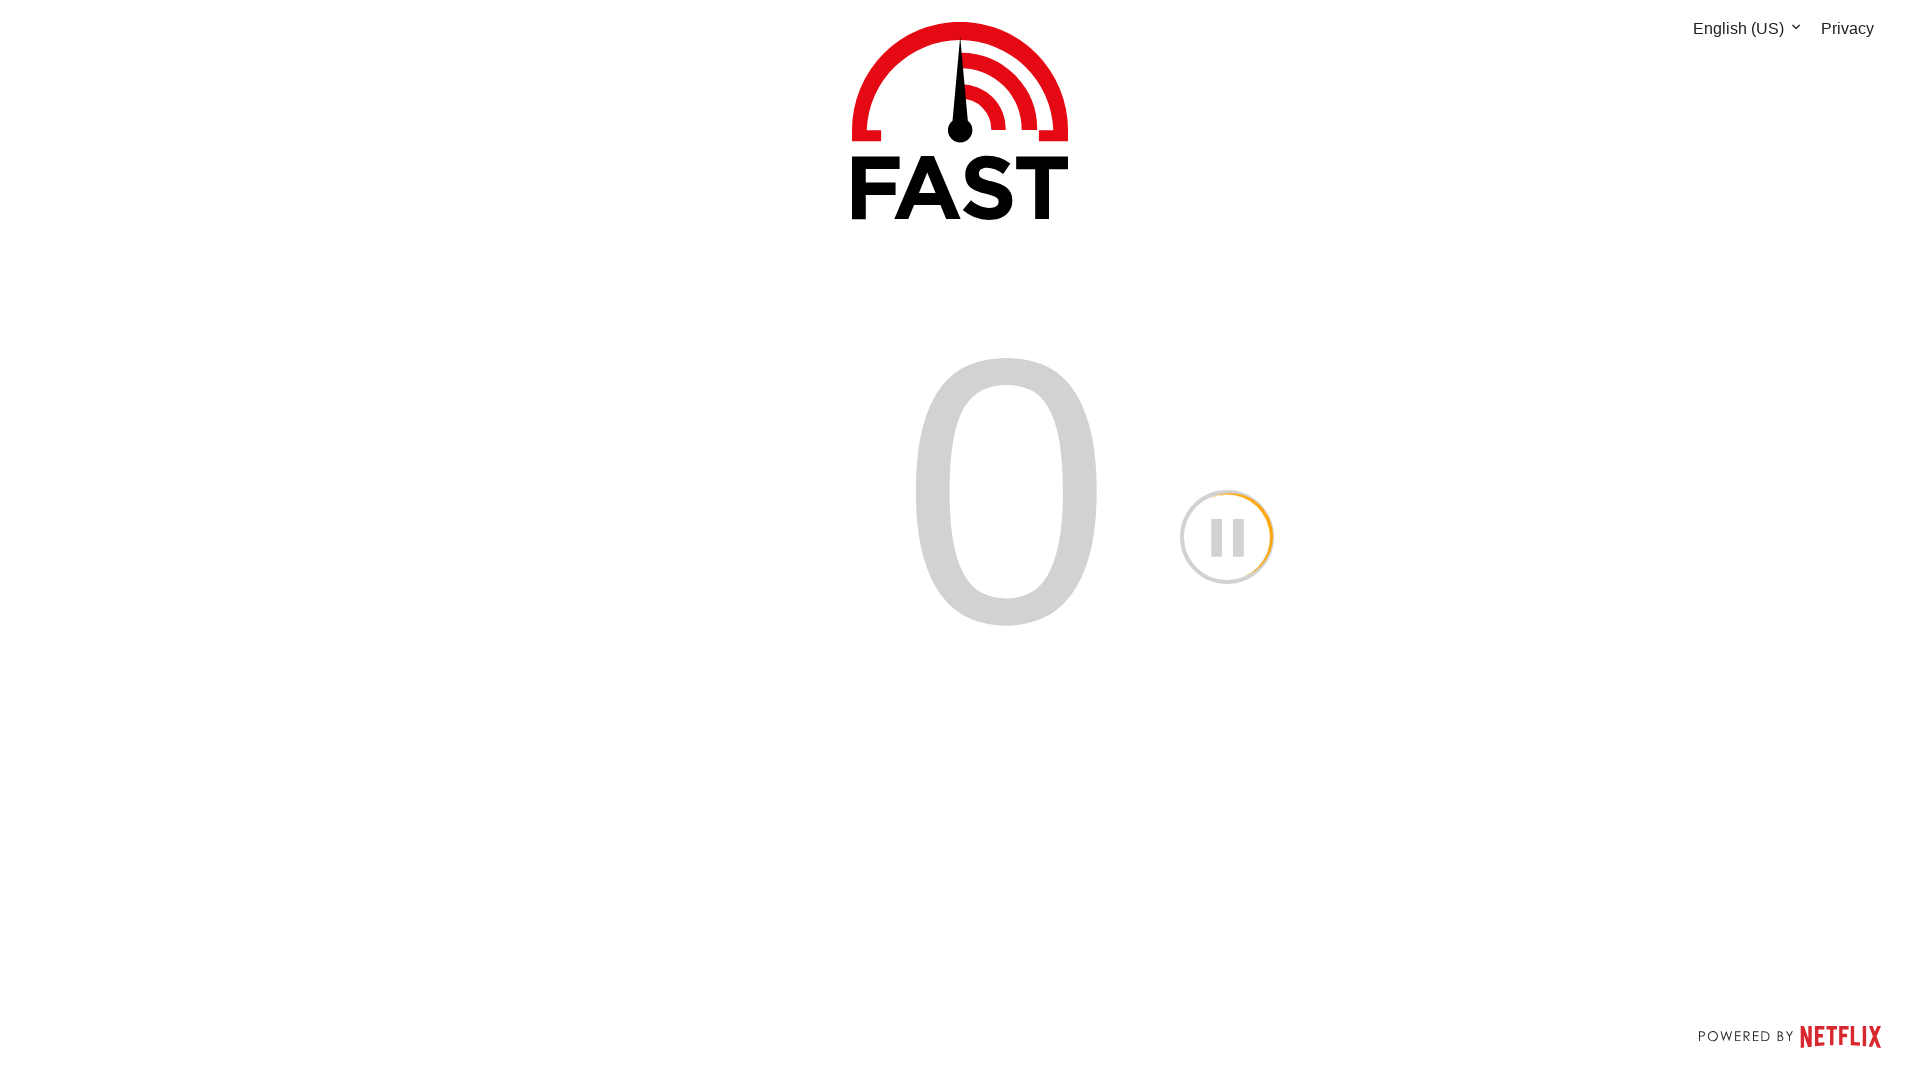

Navigated back to original page (testautomationpractice.blogspot.com)
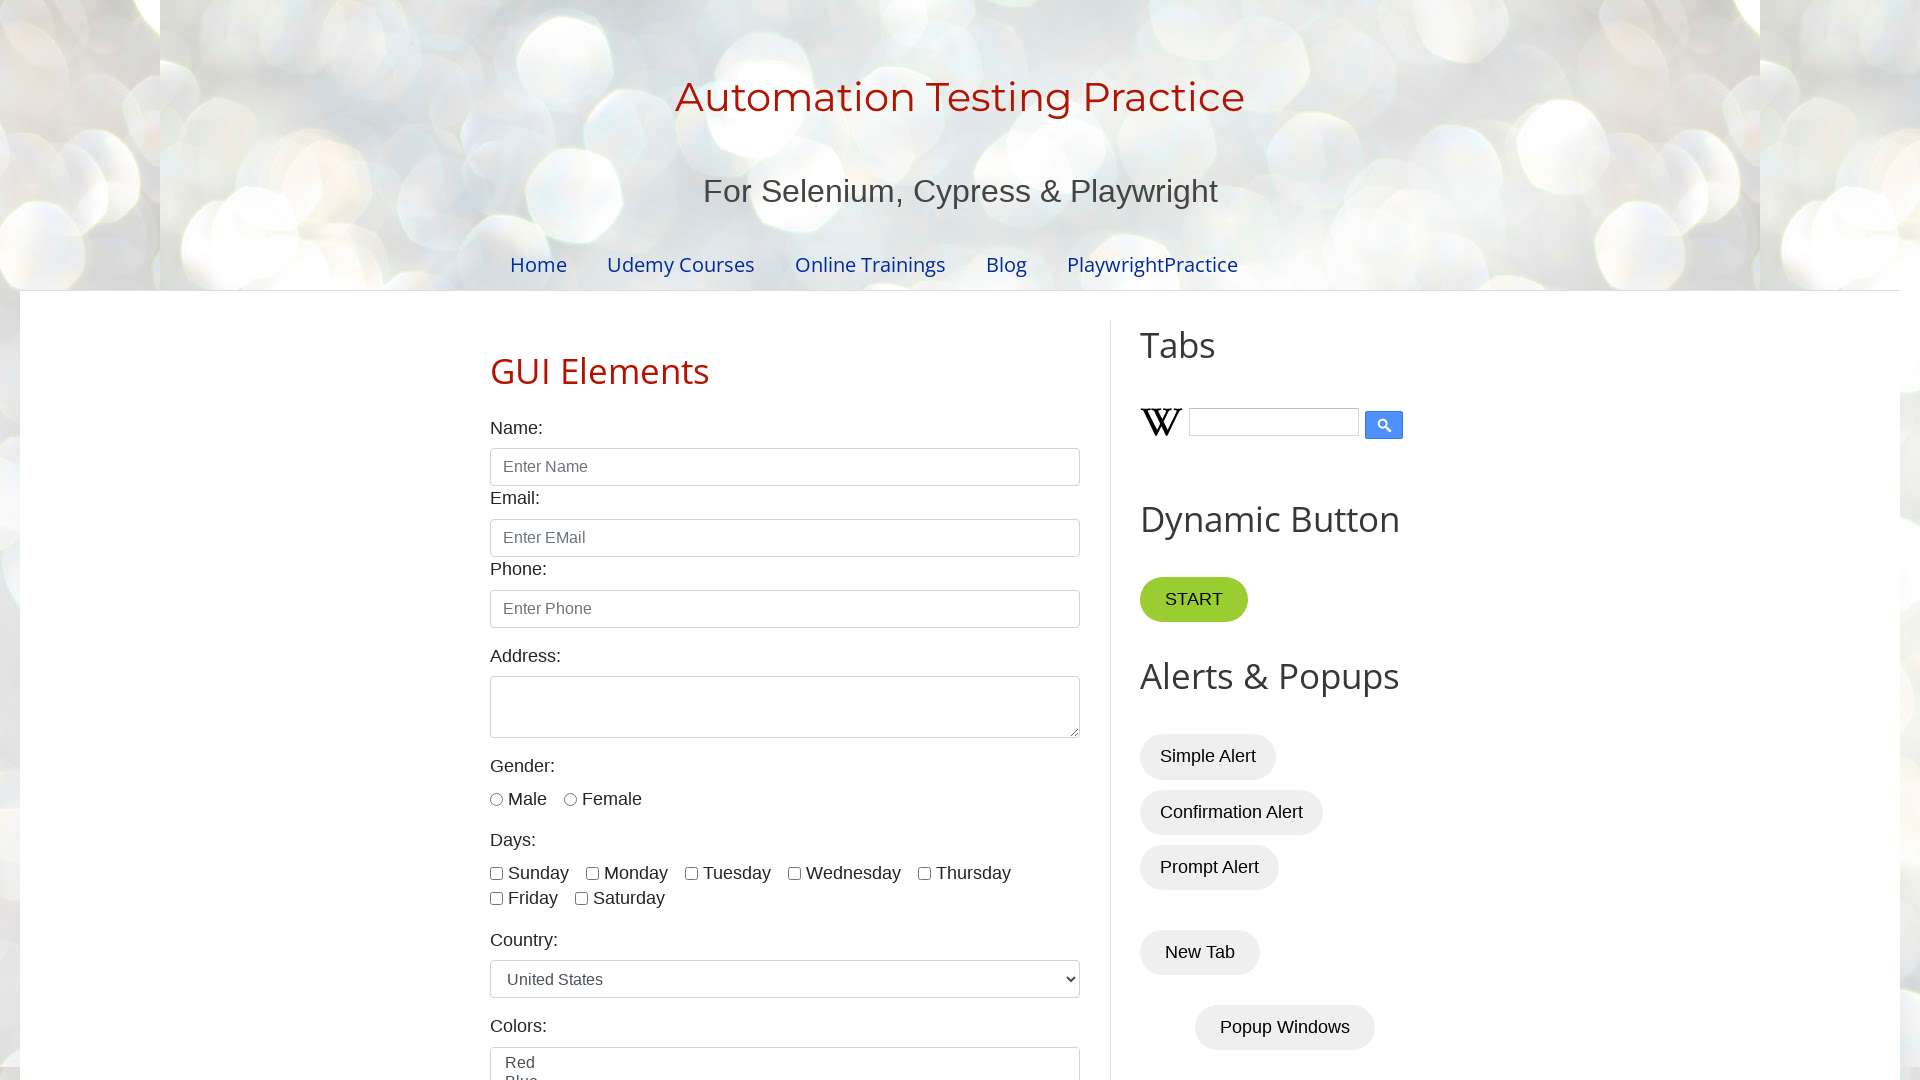

Waited for original page to load after navigation back (domcontentloaded)
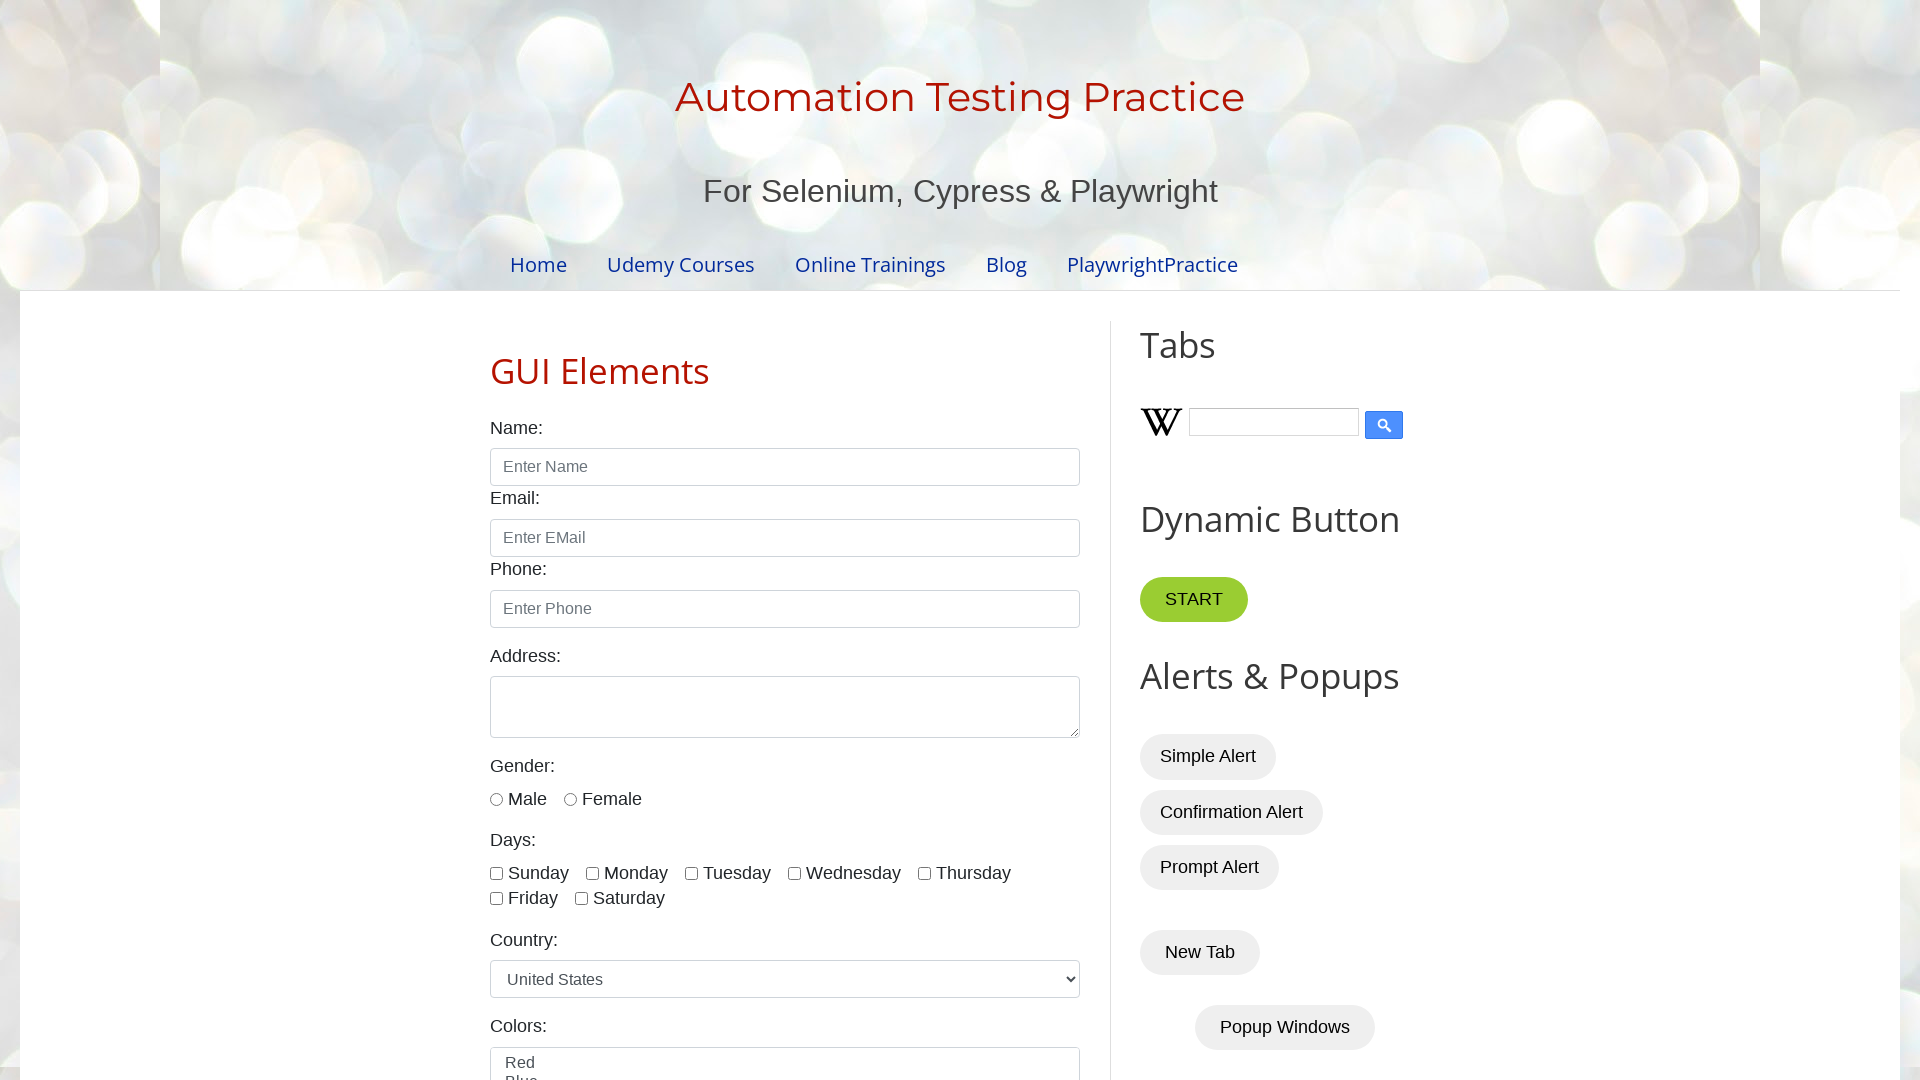

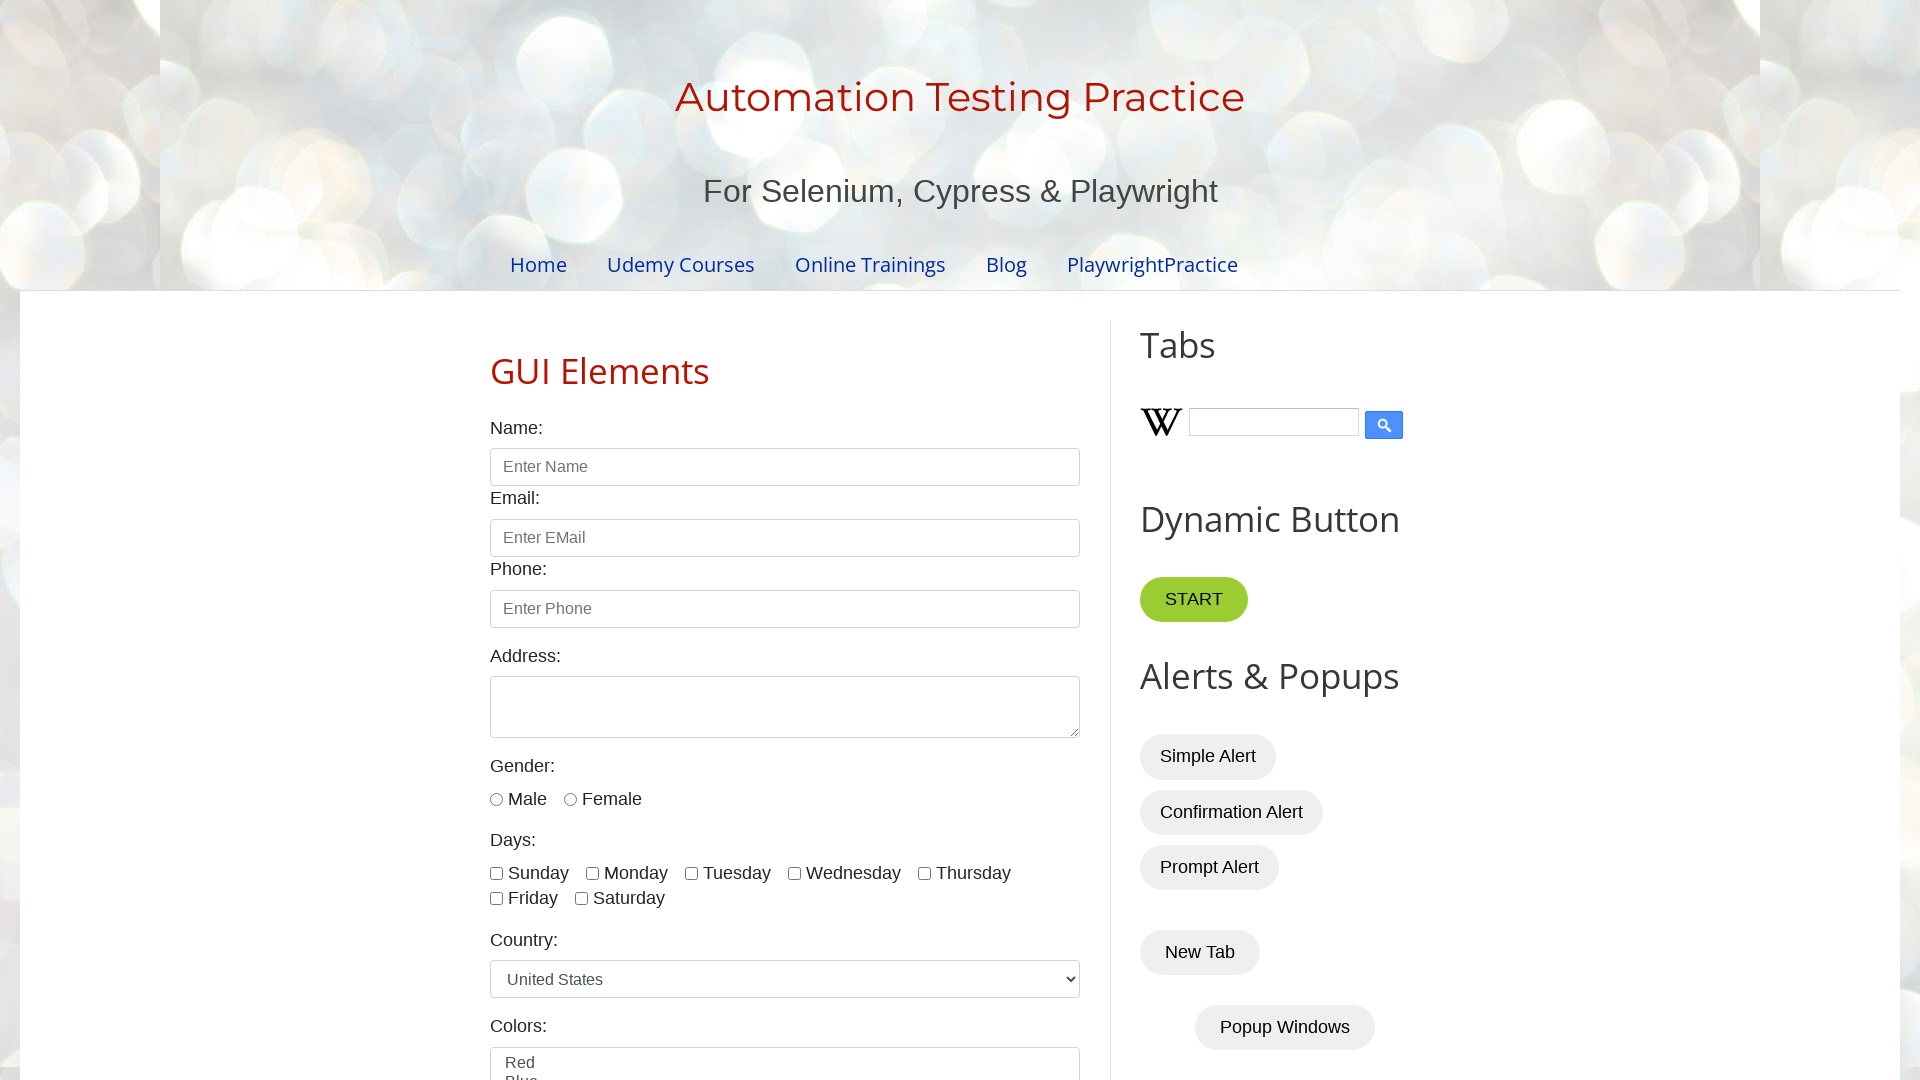